Tests a text box form on demoqa.com by filling in full name, email, current address, and permanent address fields, then submitting the form.

Starting URL: https://demoqa.com/text-box

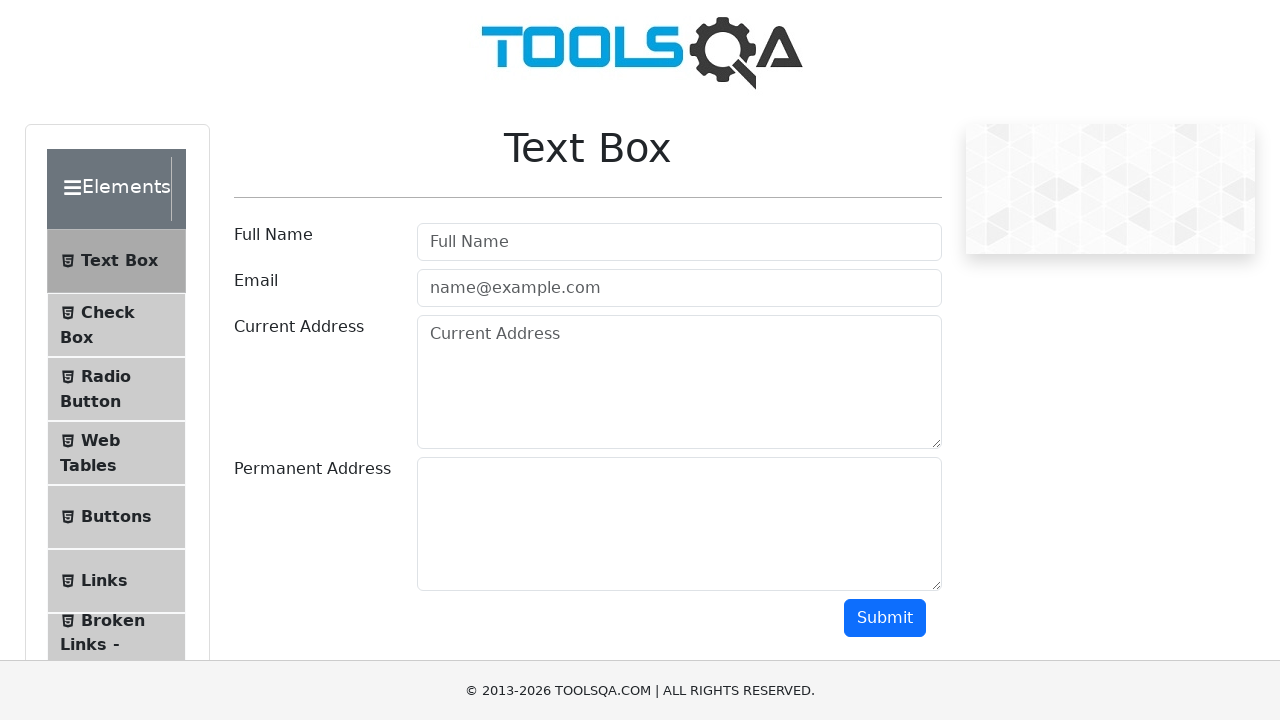

Full Name input field loaded
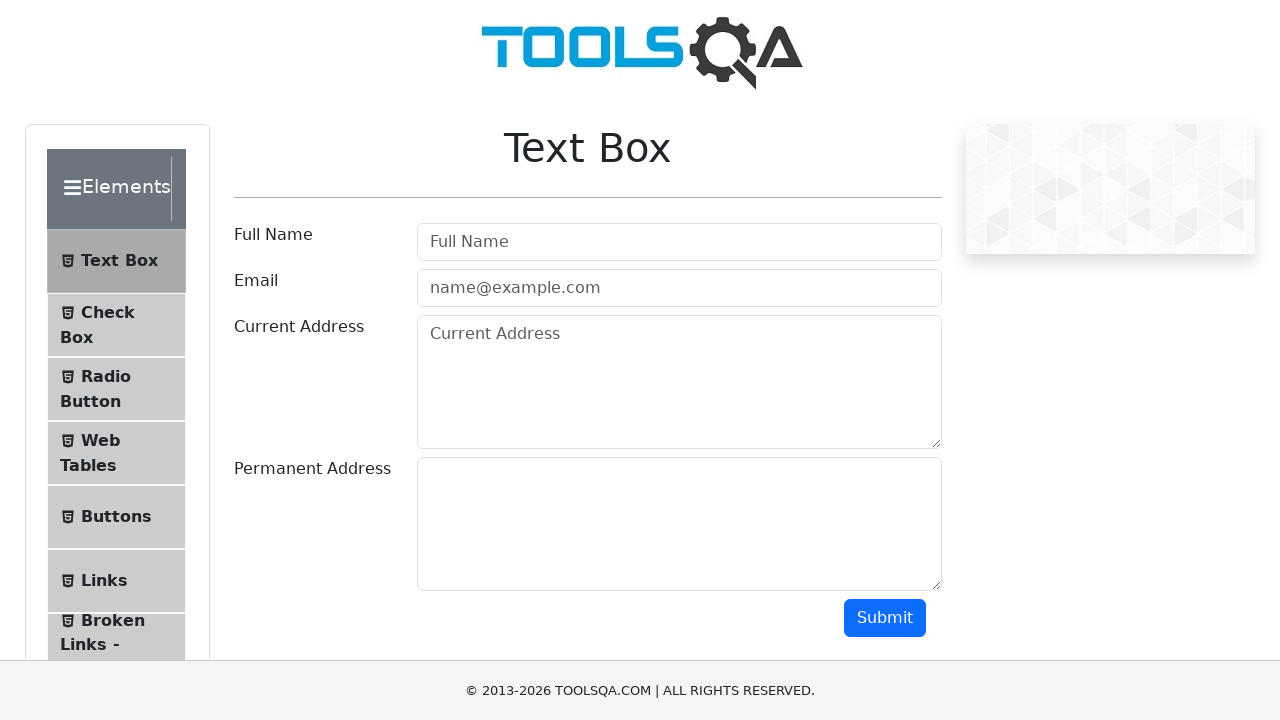

Filled Full Name field with 'MuhammadAsif' on input[placeholder="Full Name"]
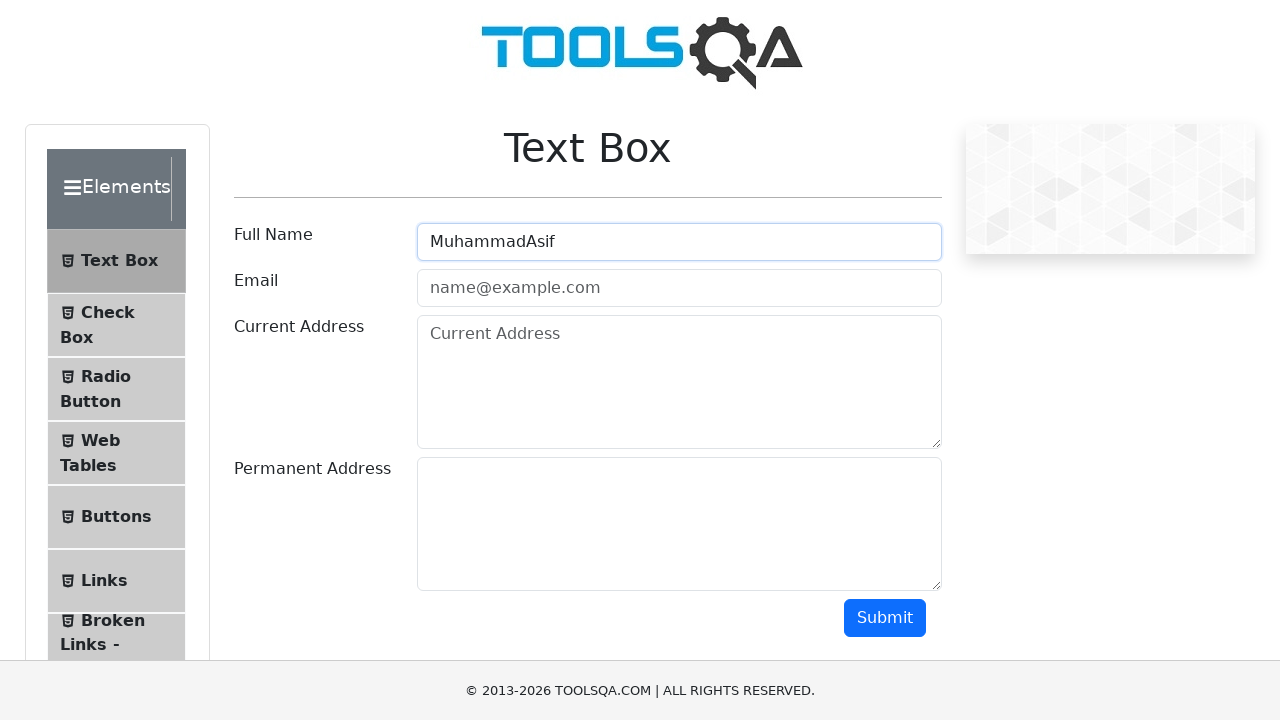

Filled Email field with 'abc@xyz.com' on input[placeholder="name@example.com"]
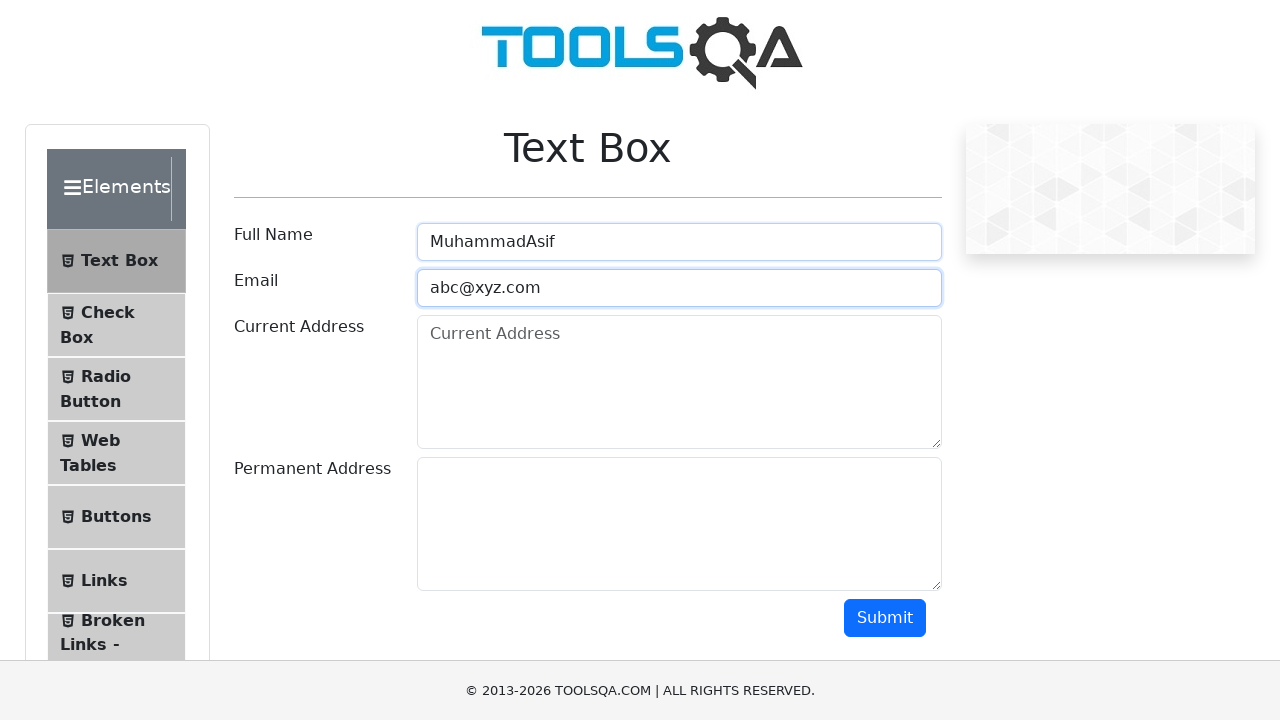

Filled Current Address field with 'asif from lahroe' on textarea#currentAddress
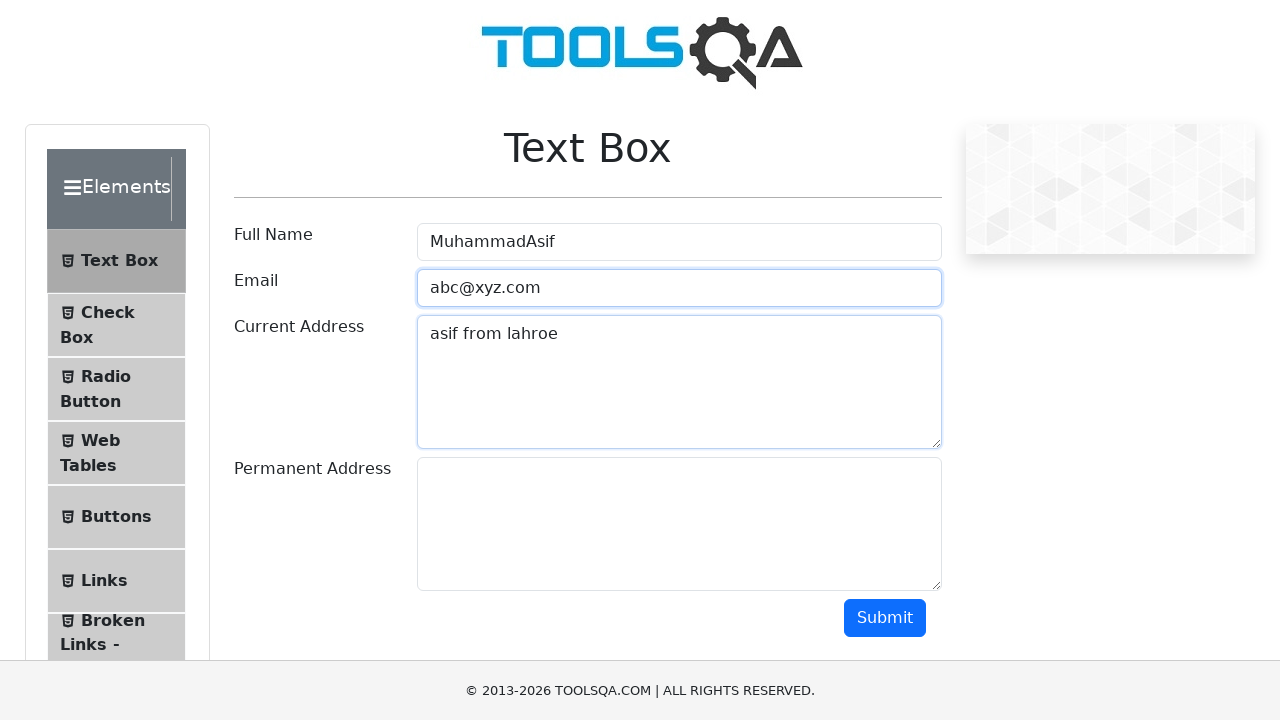

Filled Permanent Address field with 'Asif From khanpur' on textarea#permanentAddress
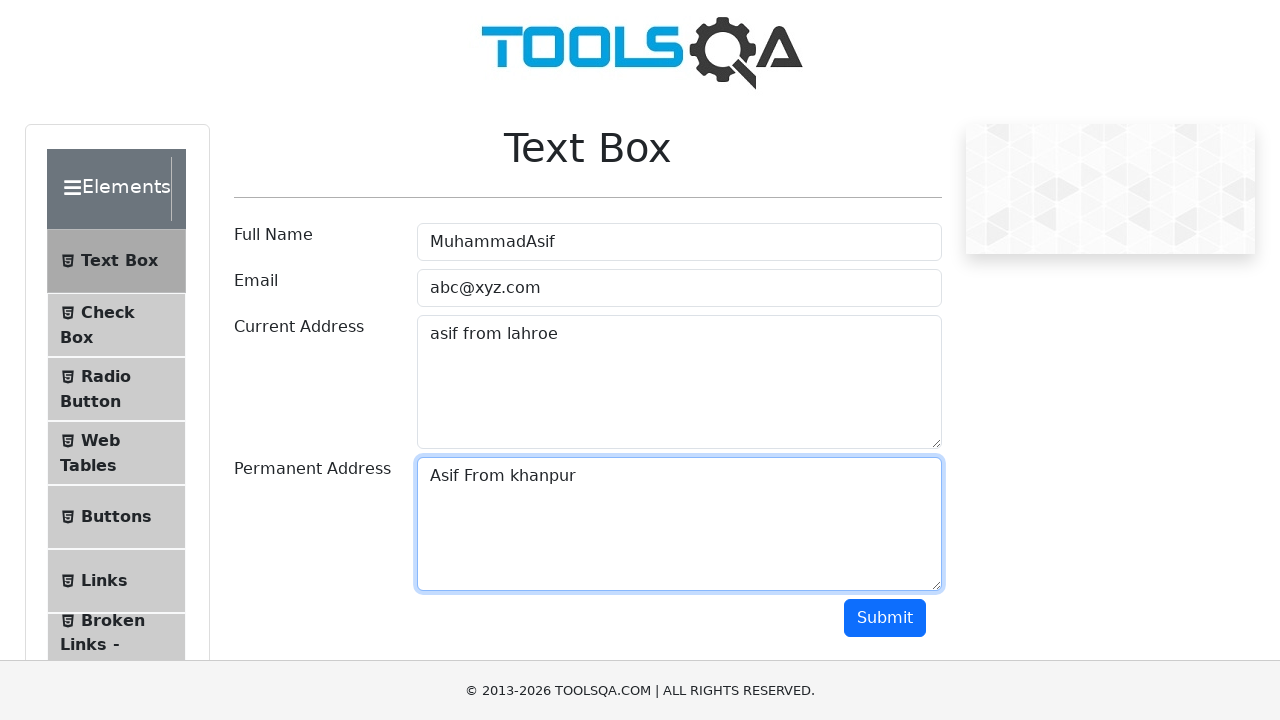

Clicked Submit button to submit form at (885, 618) on button#submit
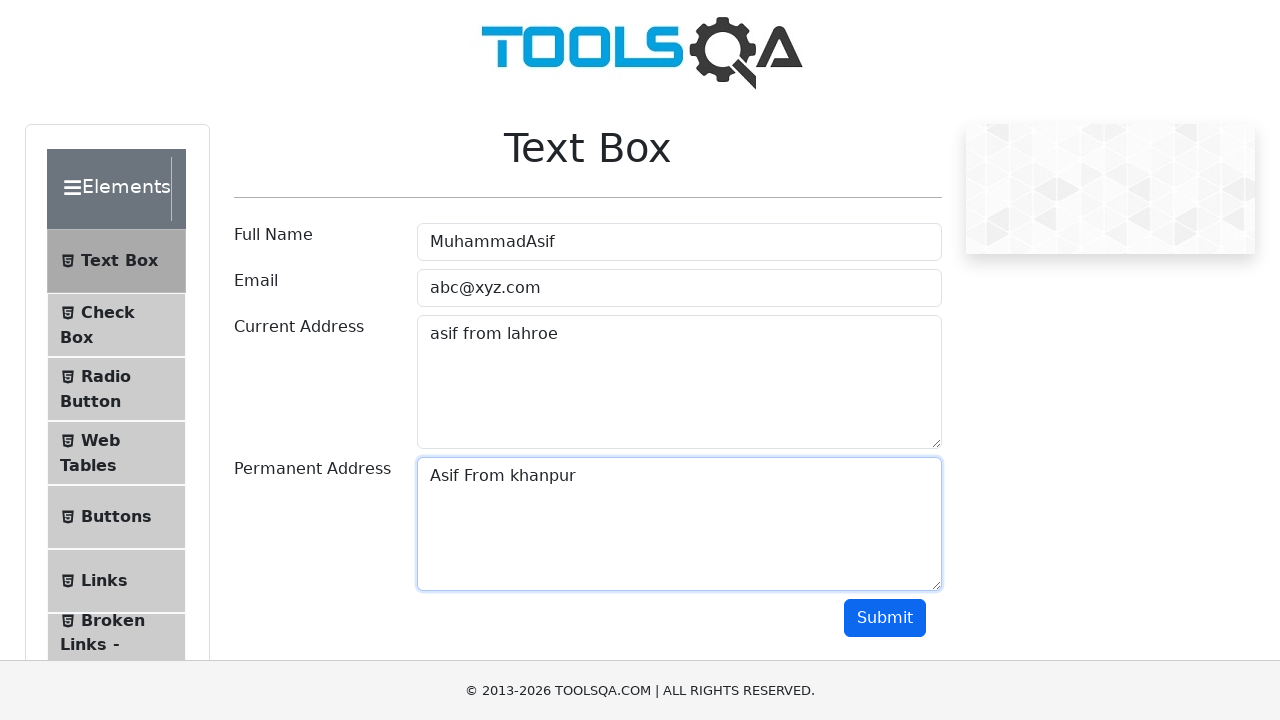

Form submission processing completed
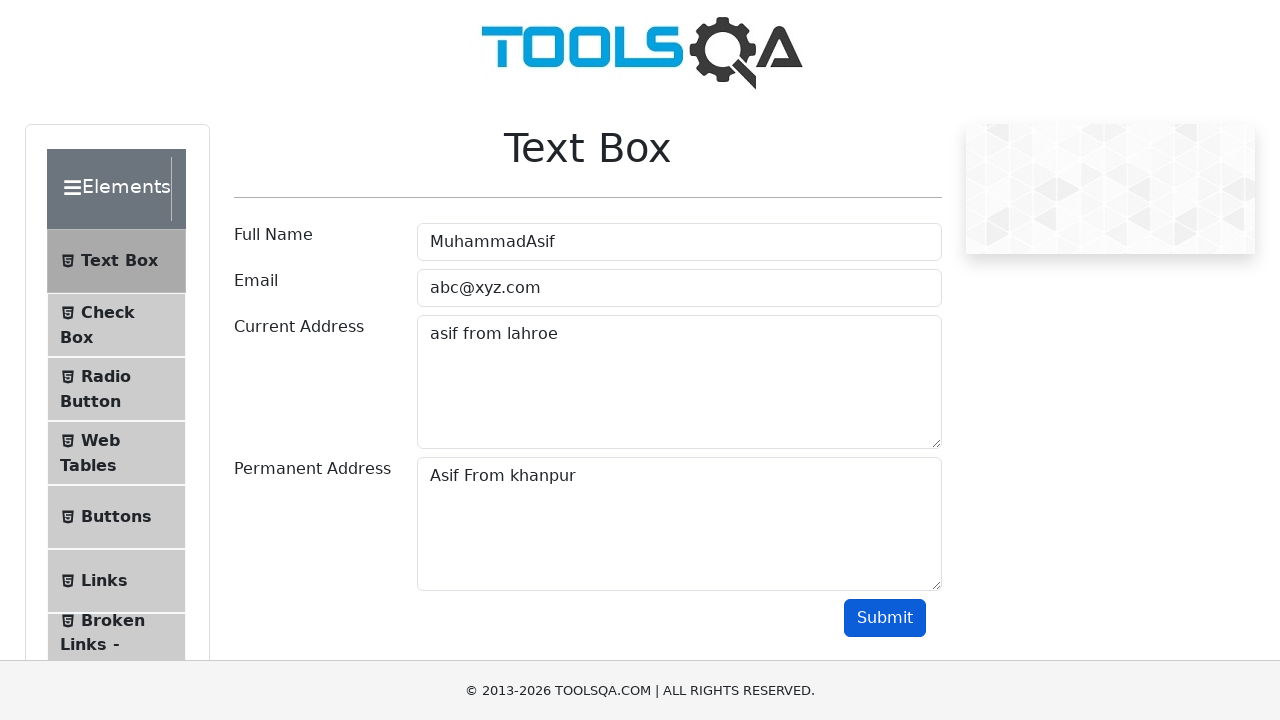

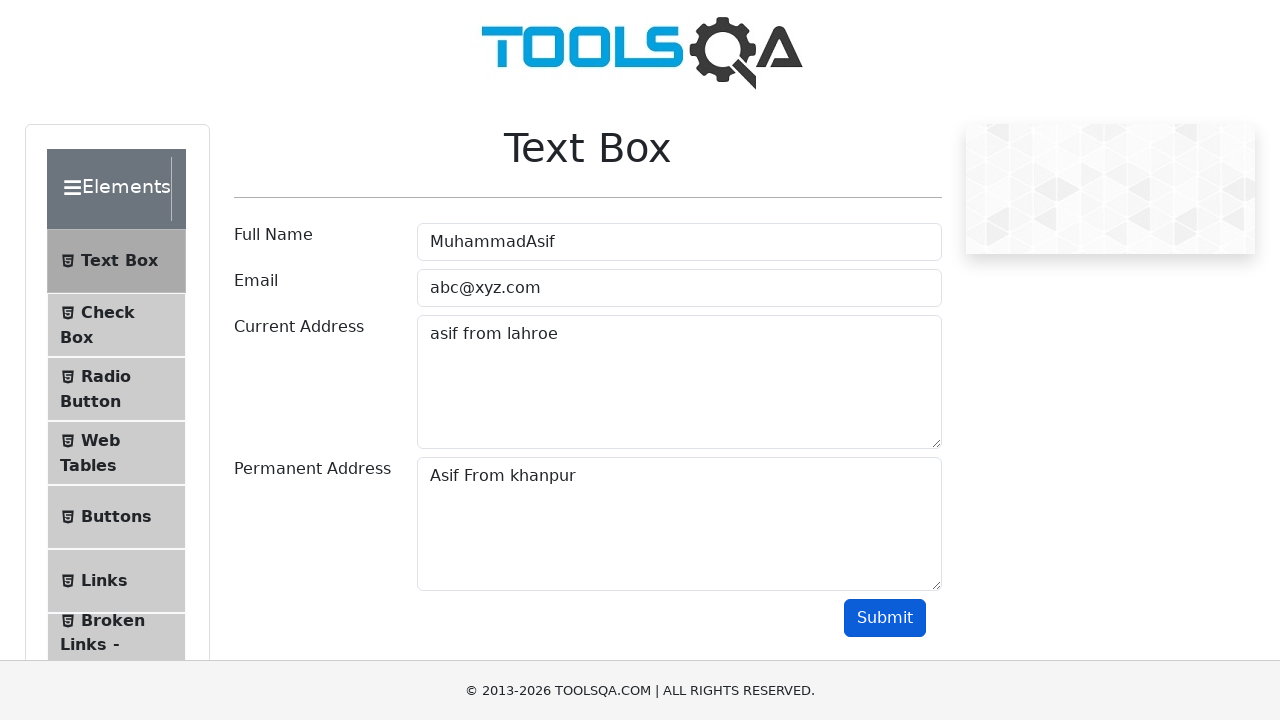